Tests radio button and checkbox functionality by checking and unchecking the Automation radio button, verifying its state, and then checking all checkboxes on the page

Starting URL: https://artoftesting.com/samplesiteforselenium

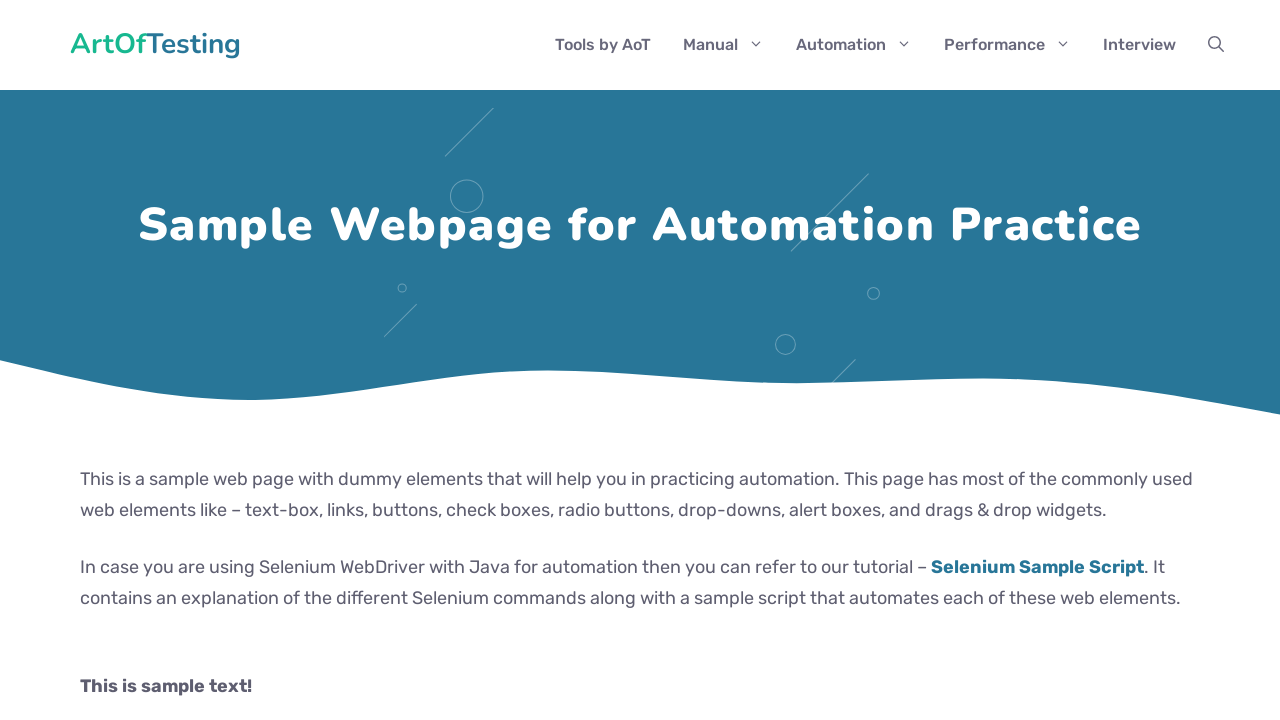

Checked the Automation radio button at (86, 360) on .Automation
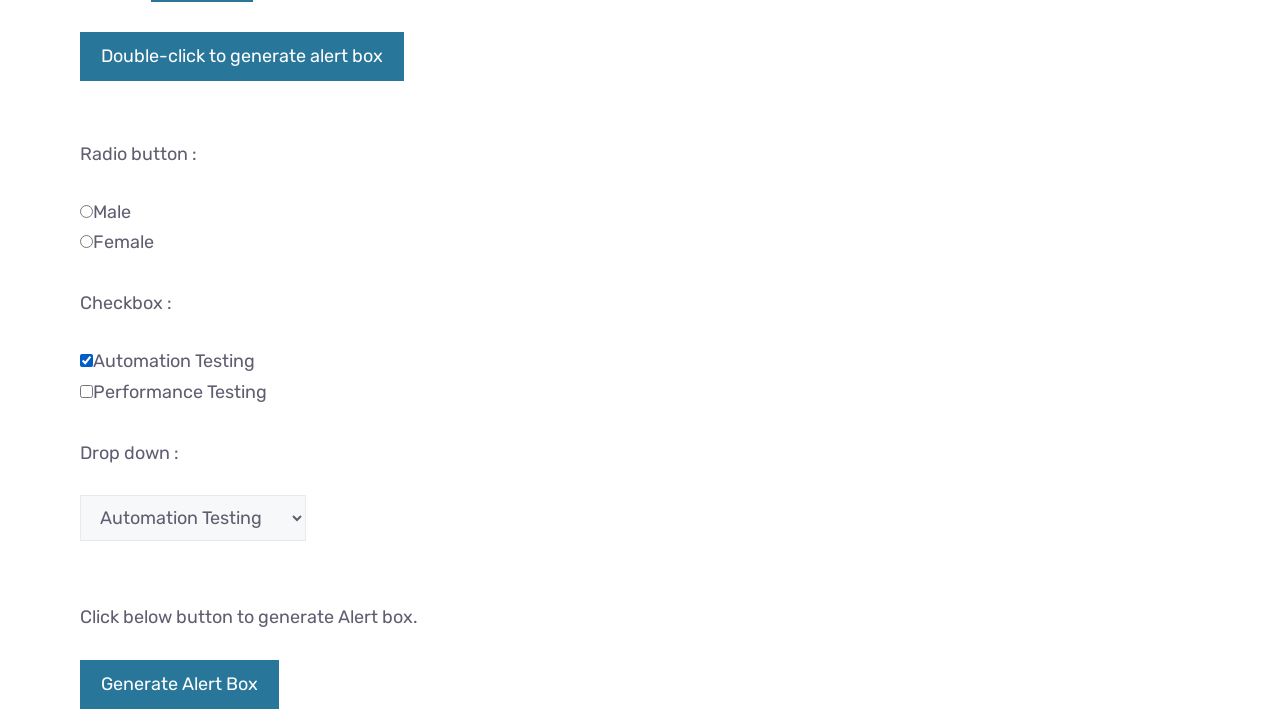

Verified that Automation radio button is checked
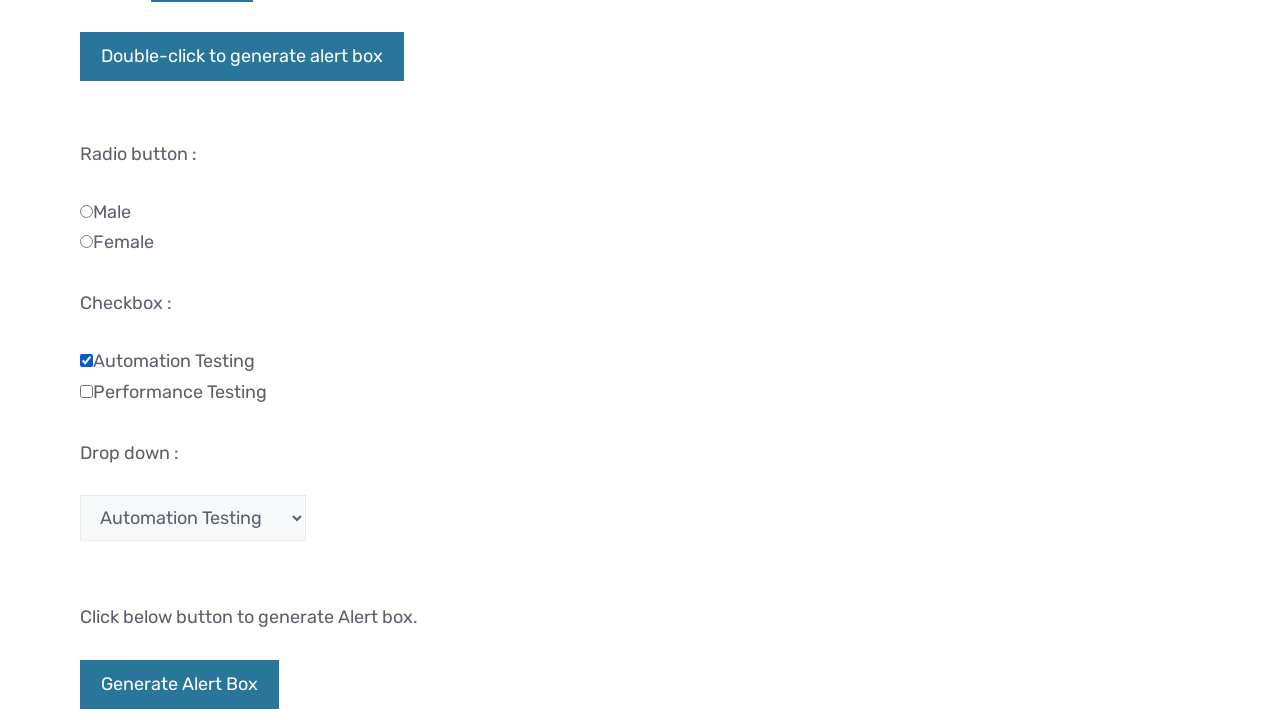

Unchecked the Automation radio button at (86, 360) on .Automation
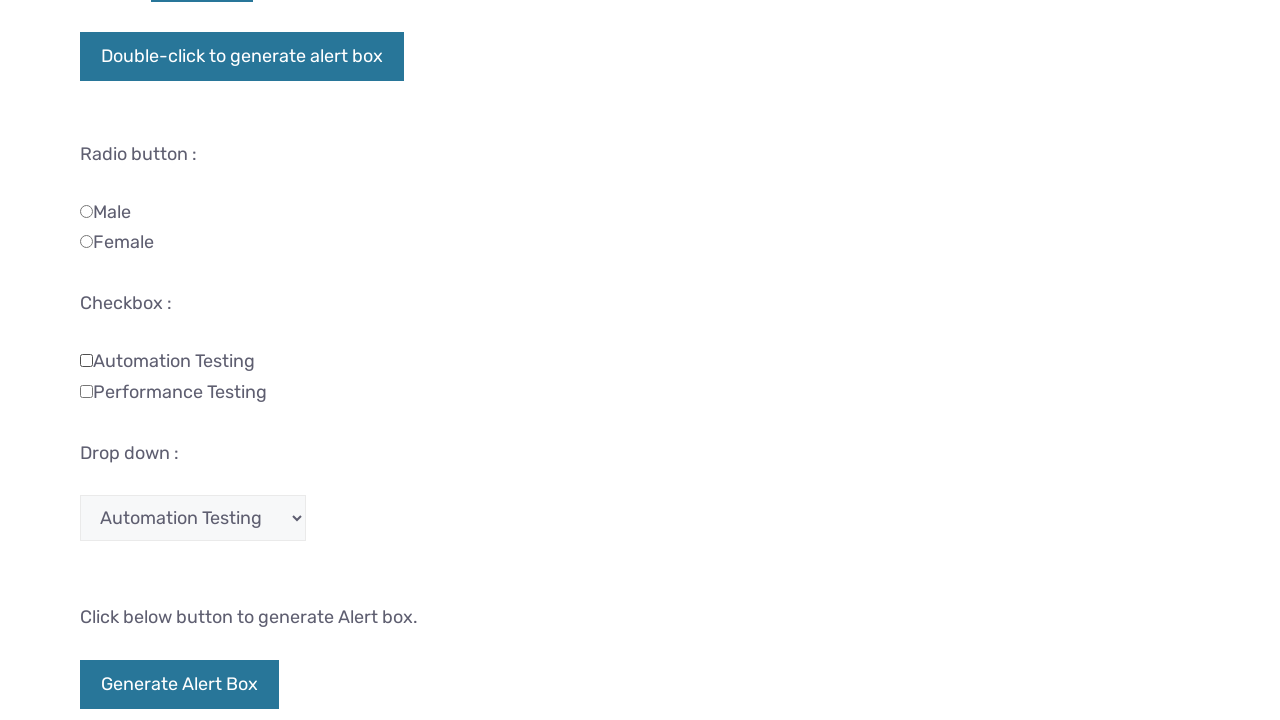

Verified that Automation radio button is unchecked
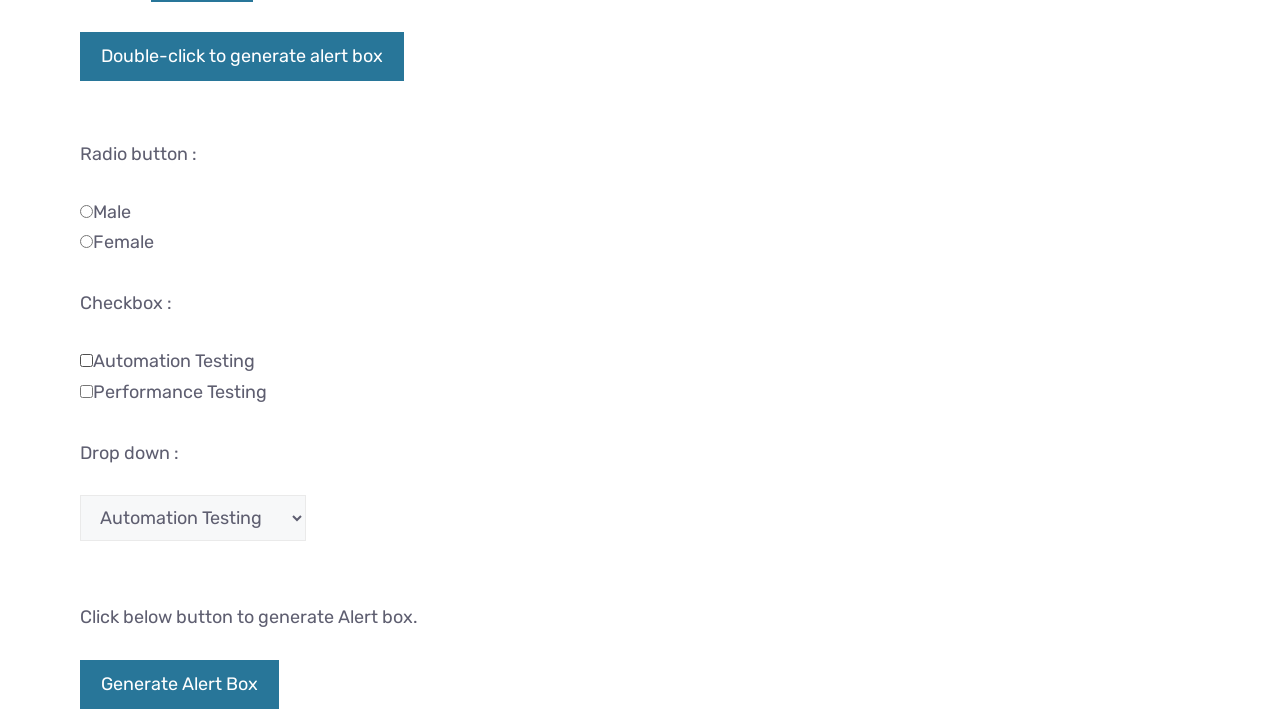

Located 2 checkboxes on the page
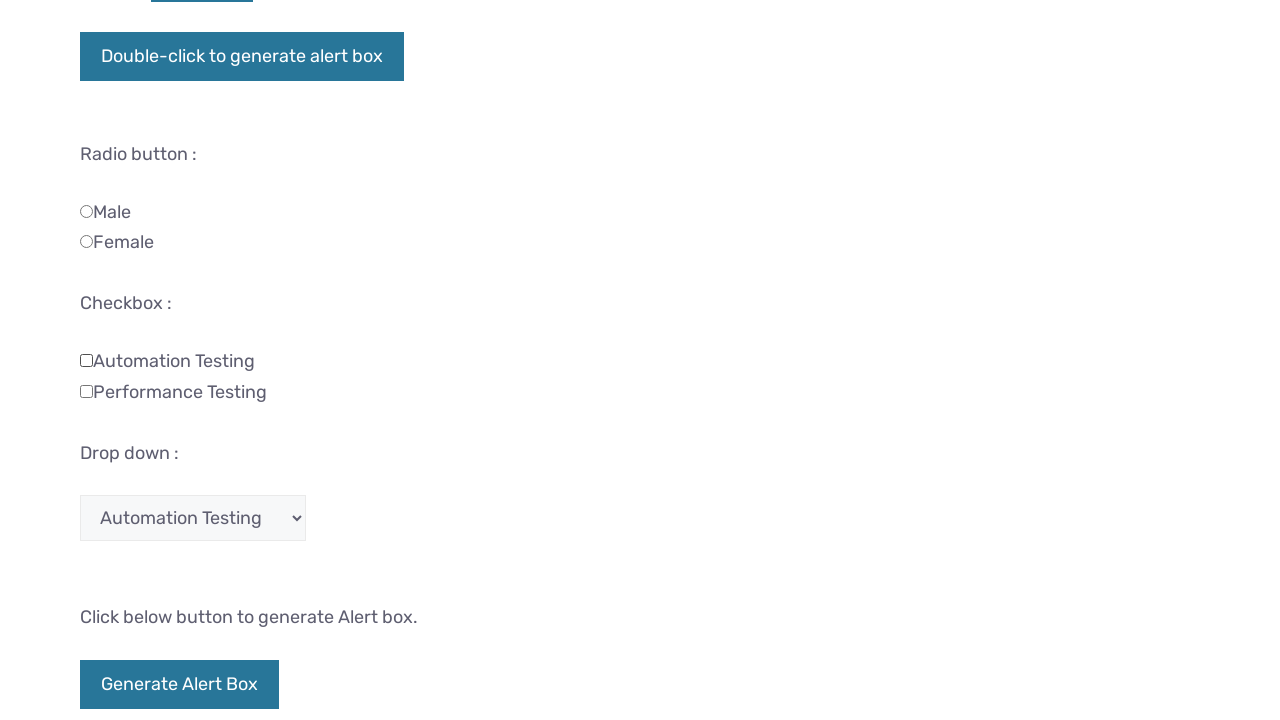

Checked checkbox 1 of 2 at (86, 360) on input[type="checkbox"] >> nth=0
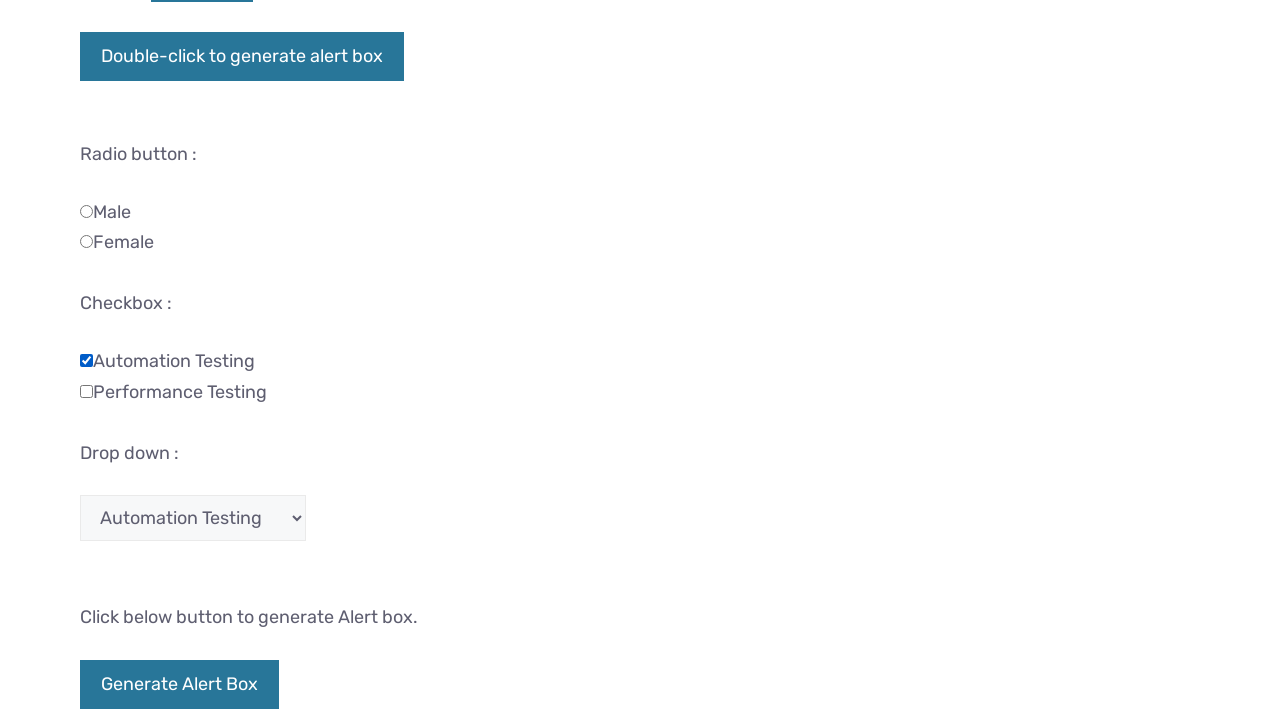

Checked checkbox 2 of 2 at (86, 391) on input[type="checkbox"] >> nth=1
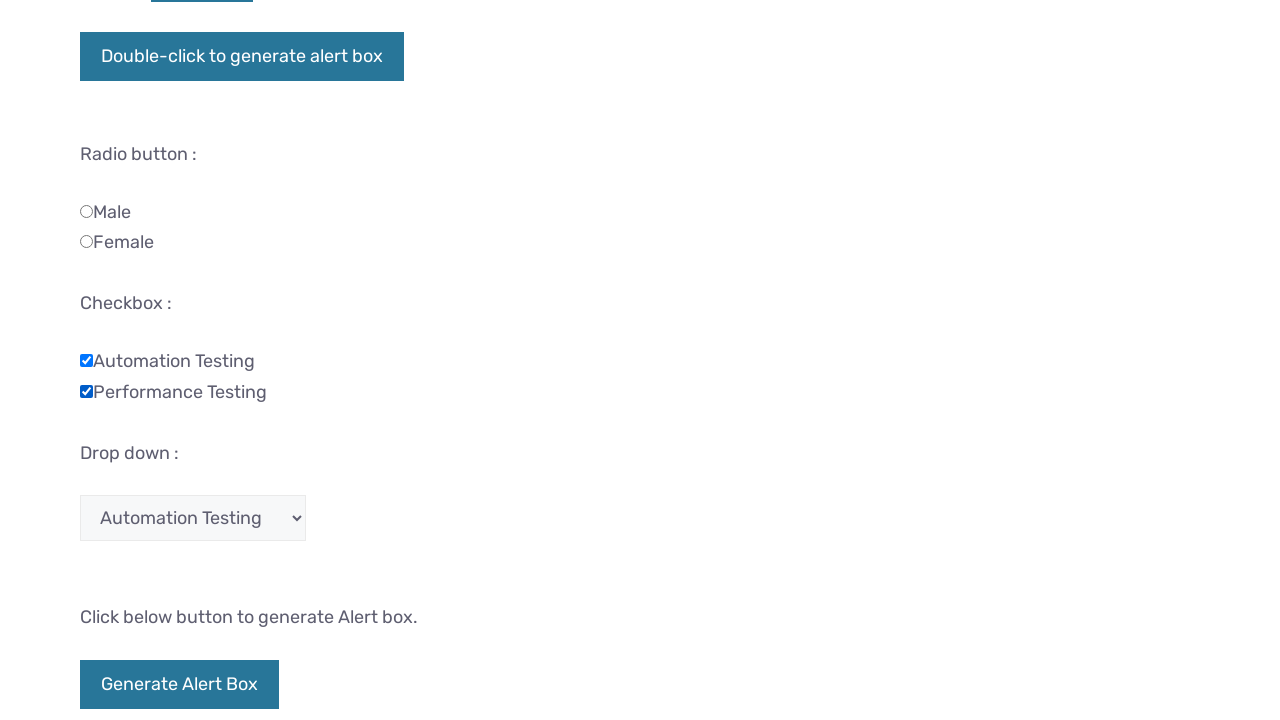

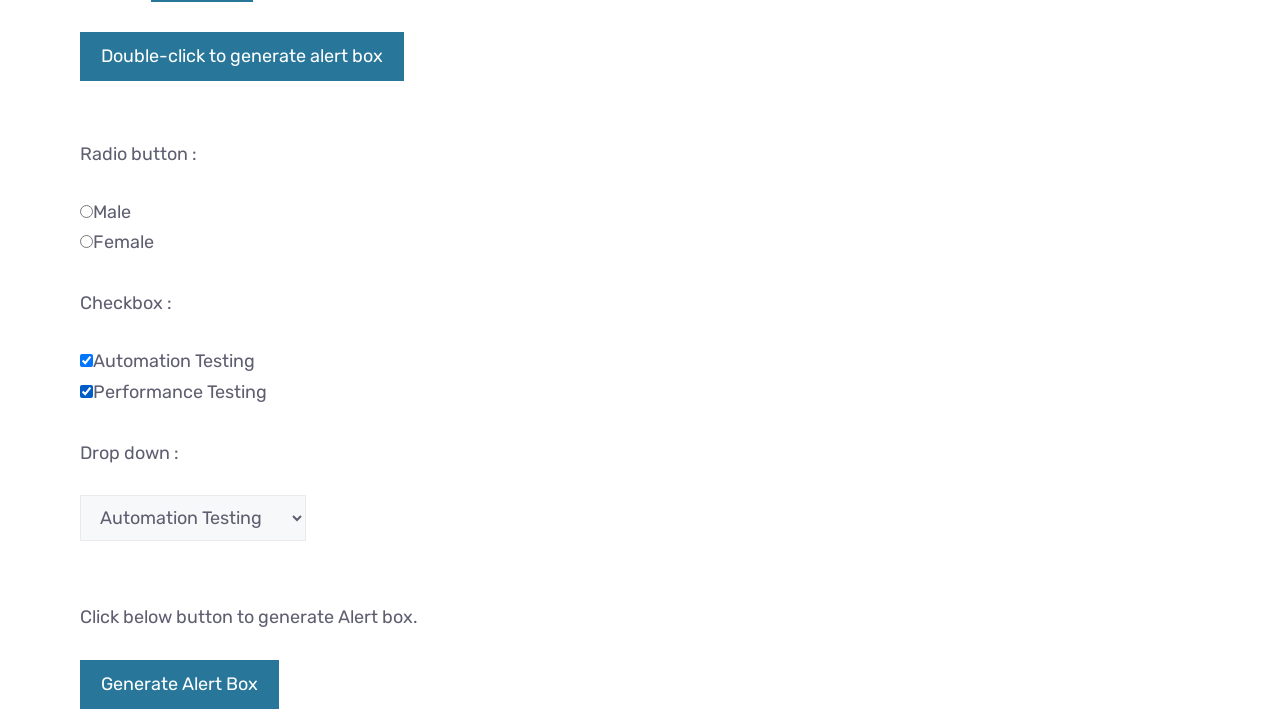